Tests JavaScript alert handling by clicking a button to trigger an alert, accepting the alert, and verifying the result message is displayed on the page.

Starting URL: http://the-internet.herokuapp.com/javascript_alerts

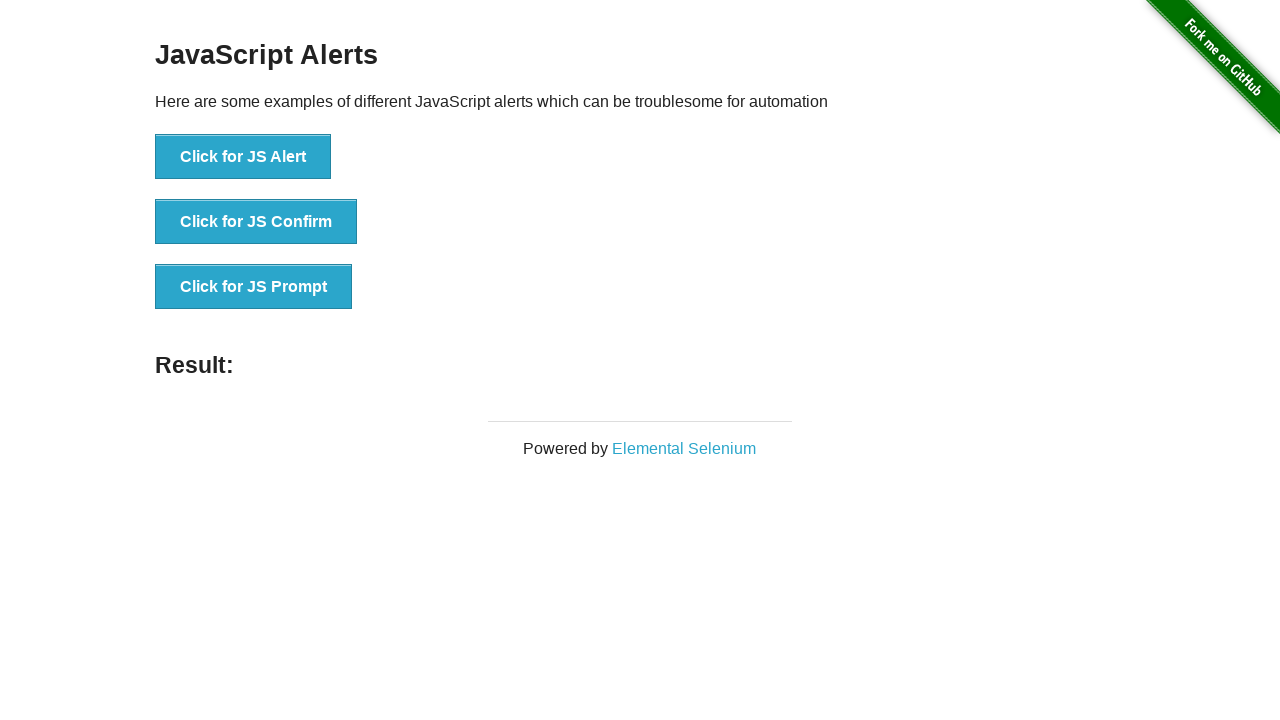

Clicked the first button to trigger JavaScript alert at (243, 157) on ul > li:nth-child(1) > button
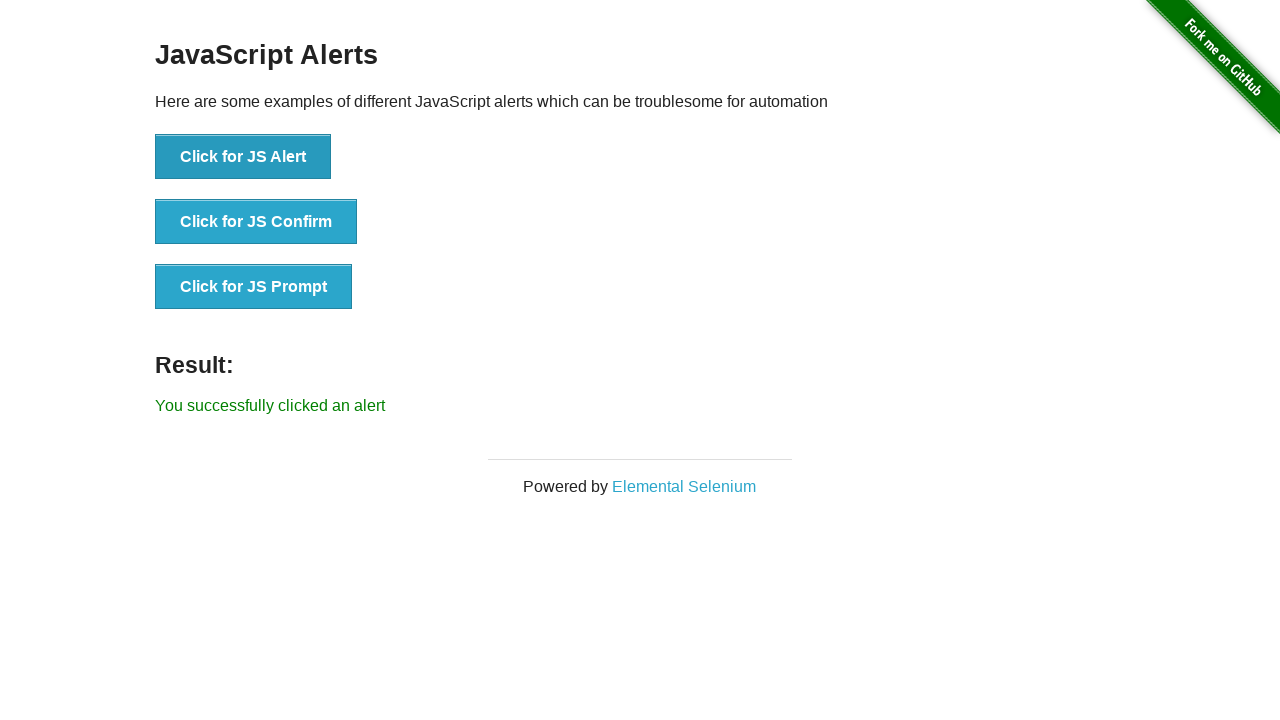

Set up dialog handler to accept JavaScript alert
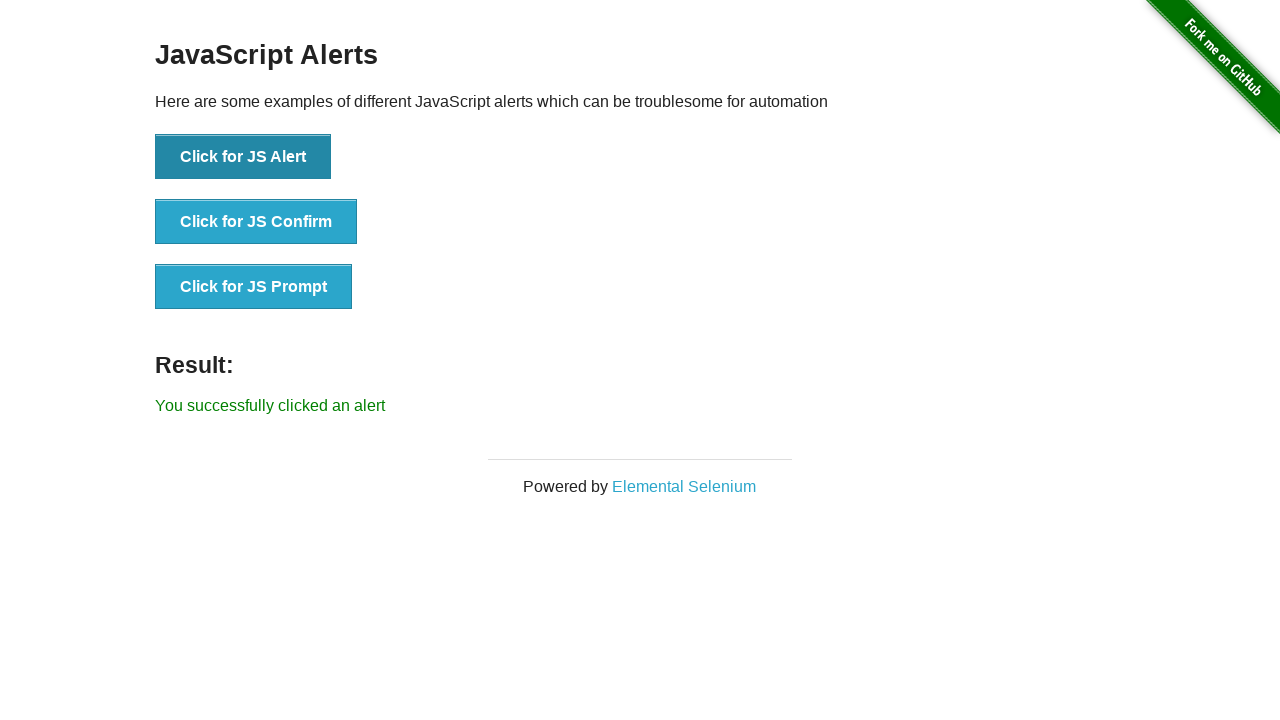

Result message element loaded
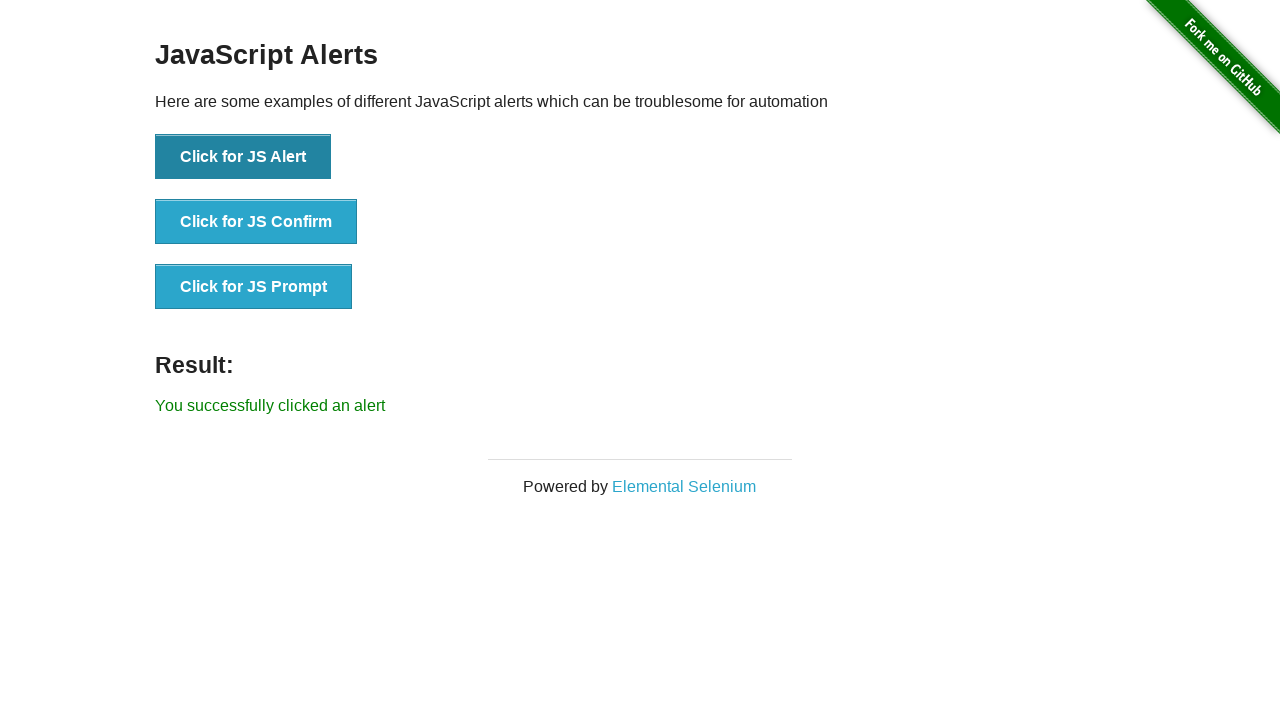

Retrieved result message text content
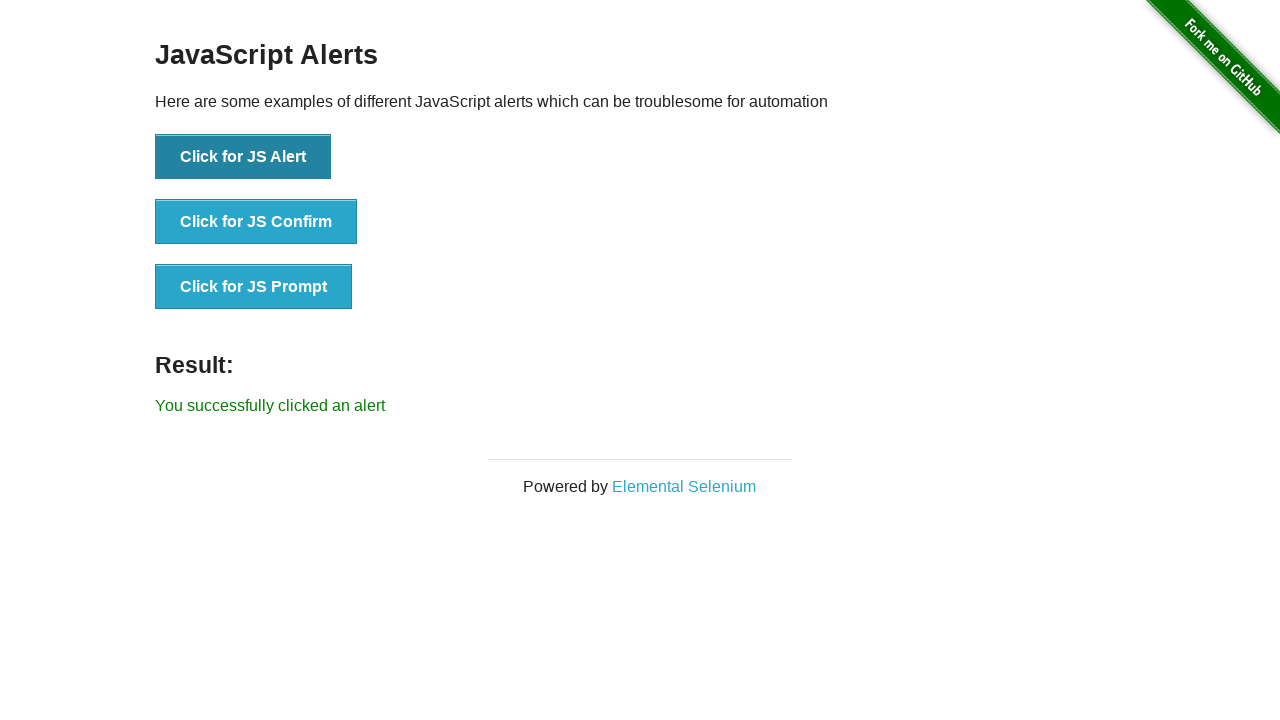

Verified result message displays 'You successfully clicked an alert'
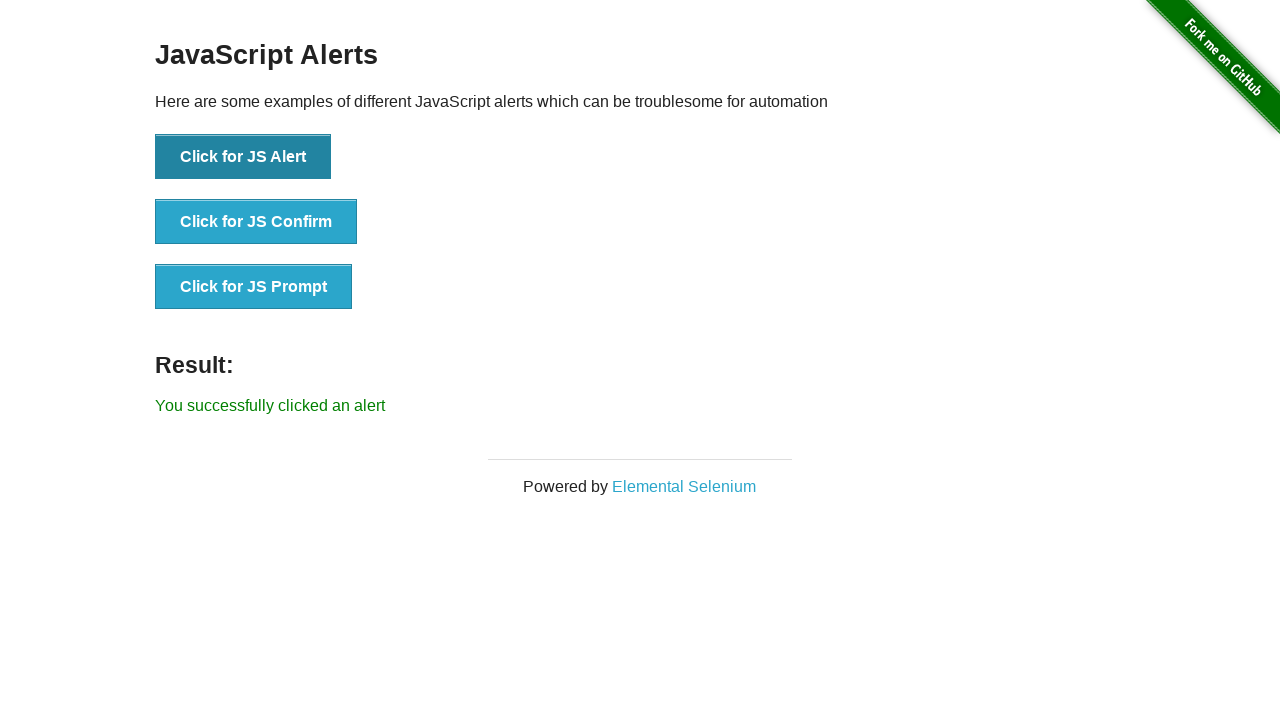

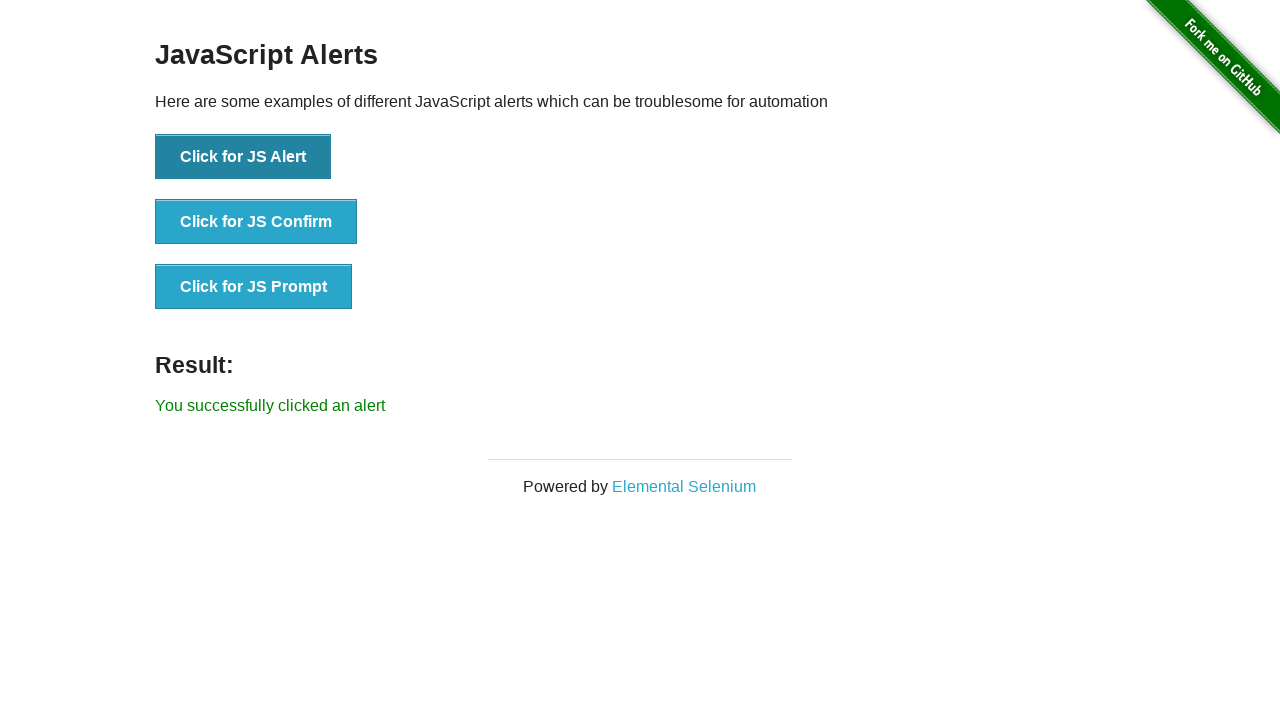